Tests navigation on CSS Zen Garden website by clicking the "next" link to navigate between design pages, then navigates directly to design #205 and clicks on a navigation link.

Starting URL: http://www.csszengarden.com

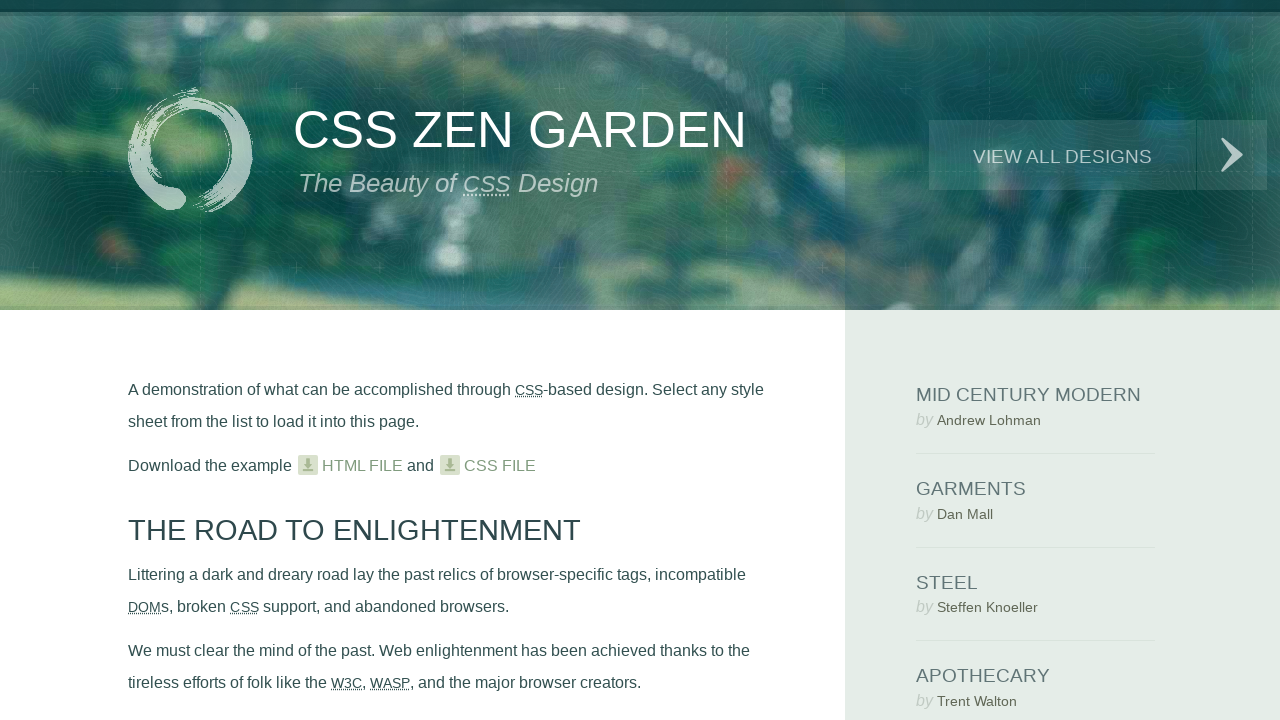

Waited for 'next' navigation link to be visible
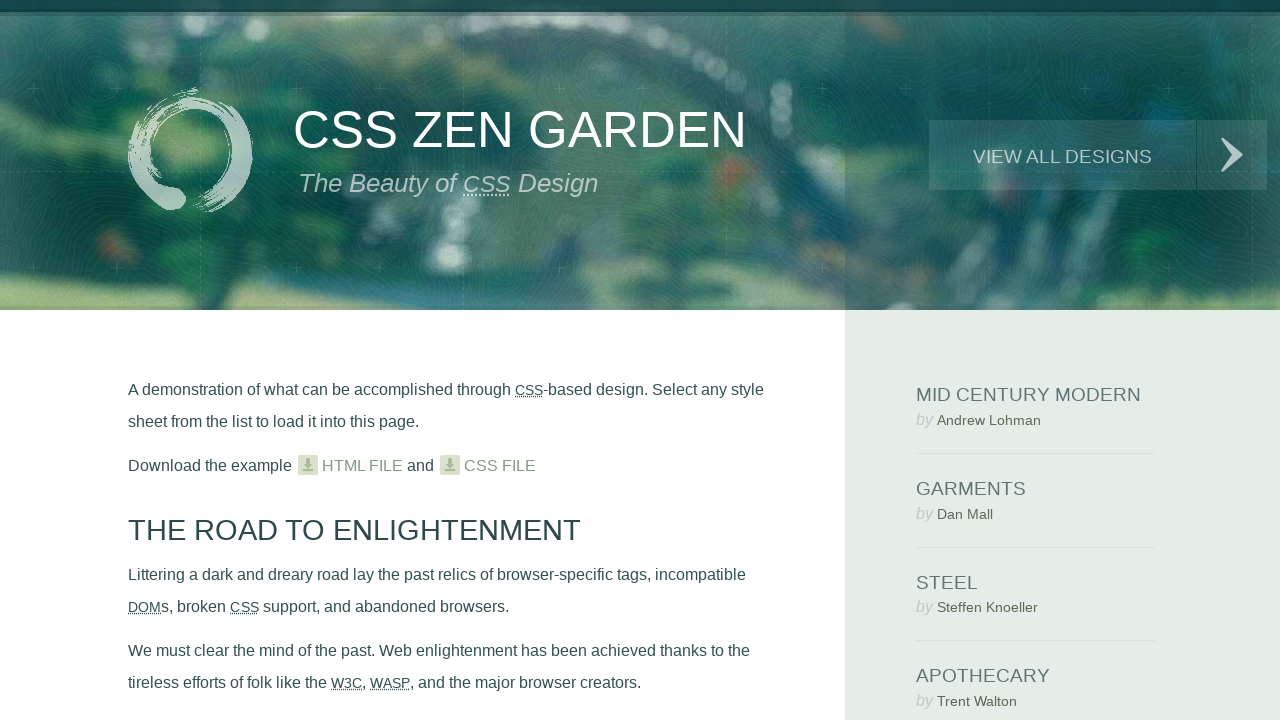

Clicked 'next' link to navigate to next design at (1232, 155) on .next > a:nth-child(1)
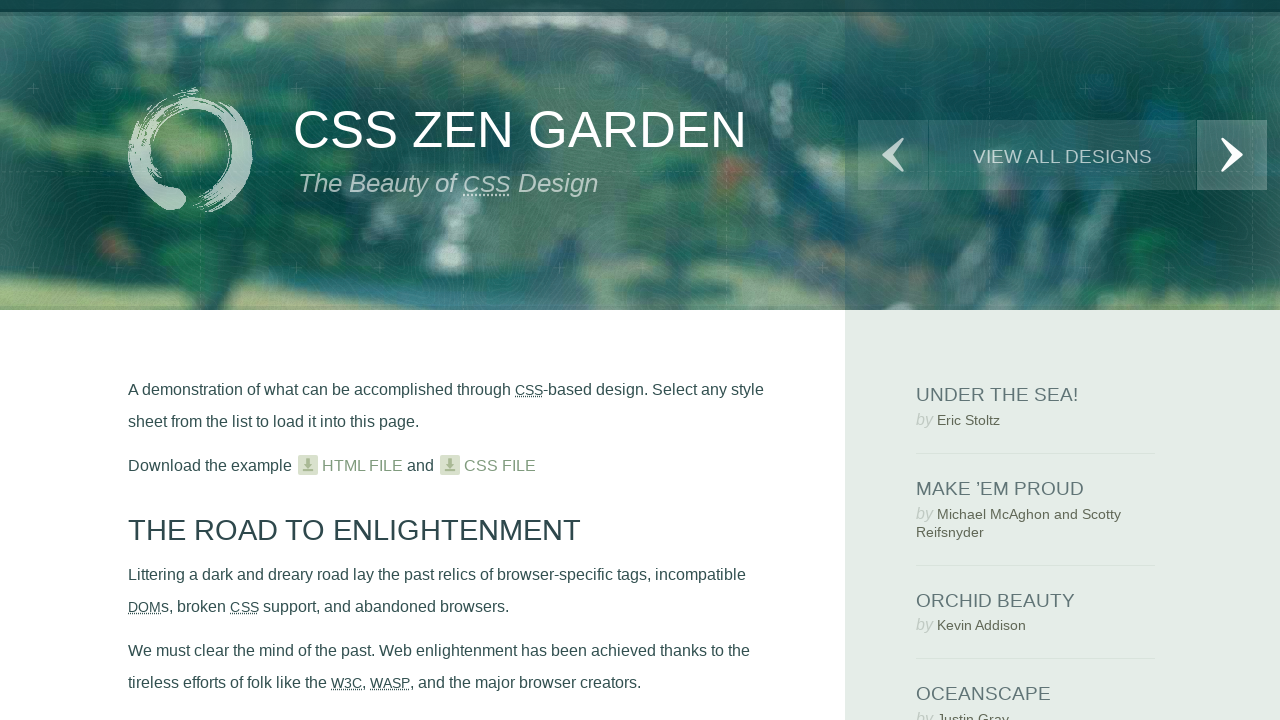

Navigated directly to design #205
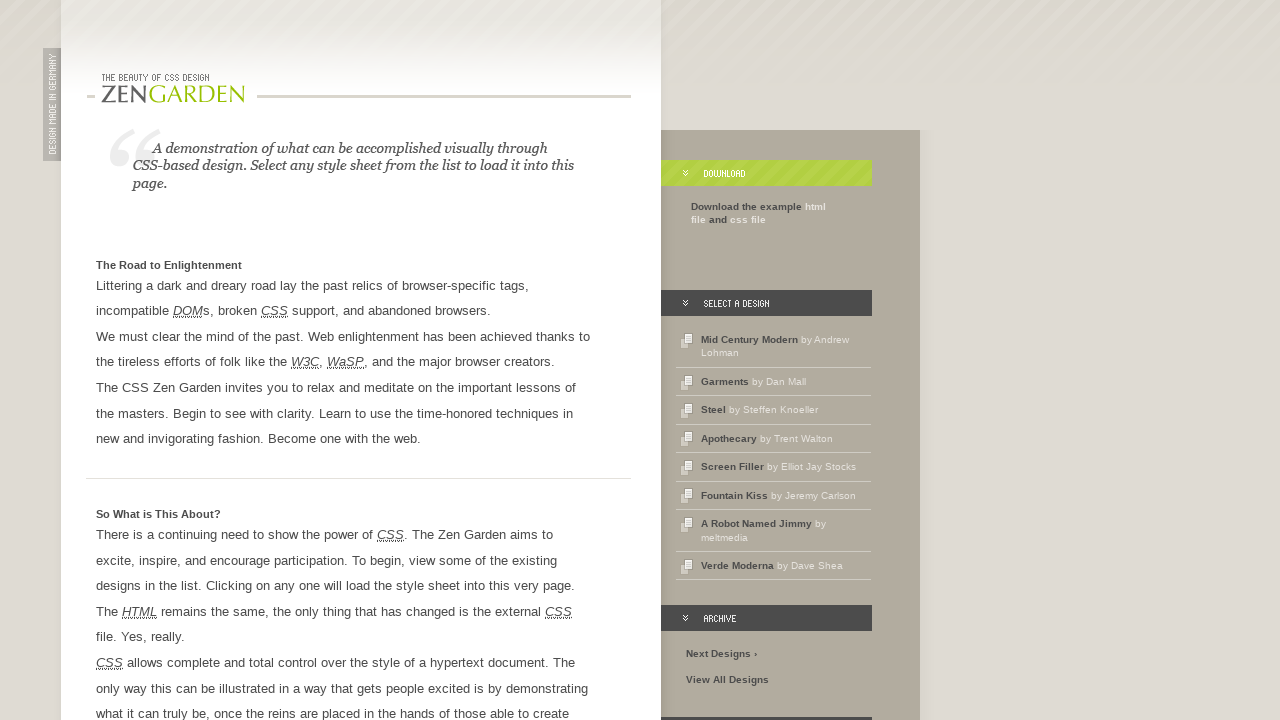

Waited for navigation link in sidebar to be visible
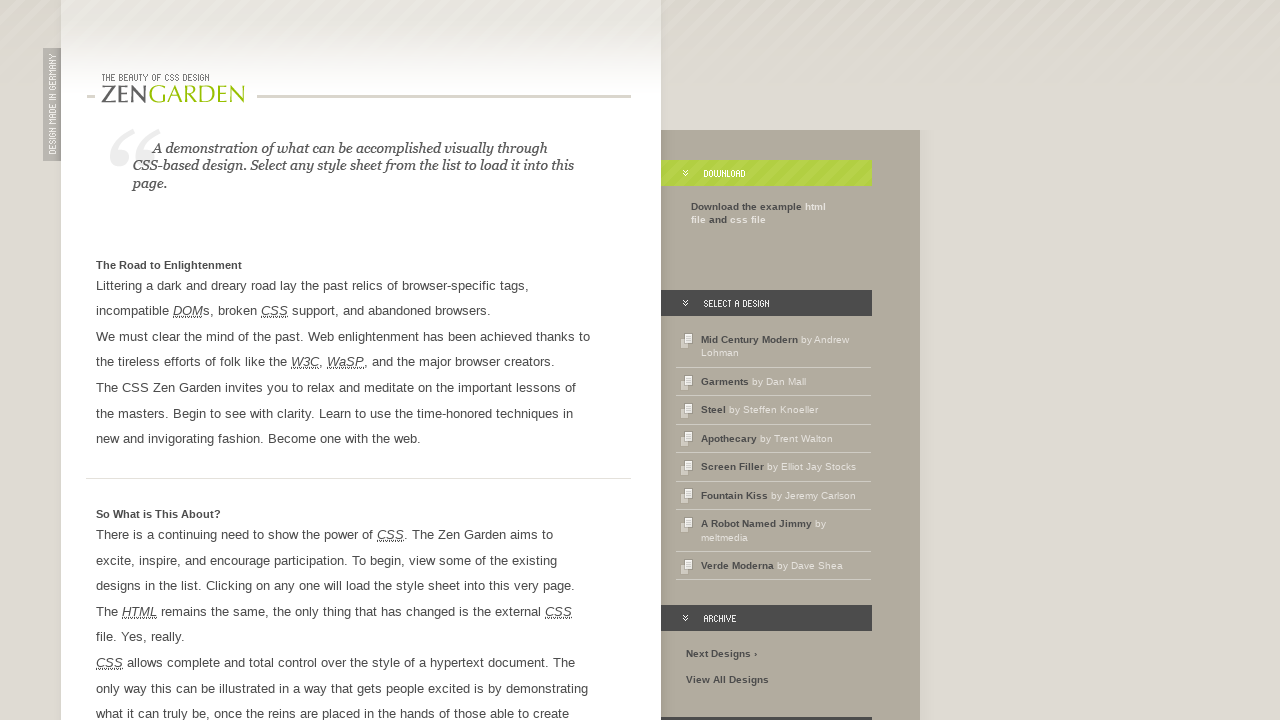

Clicked navigation link in sidebar at (750, 340) on xpath=//html/body/div[1]/aside/div/div[1]/nav/ul/li[1]/a[1]
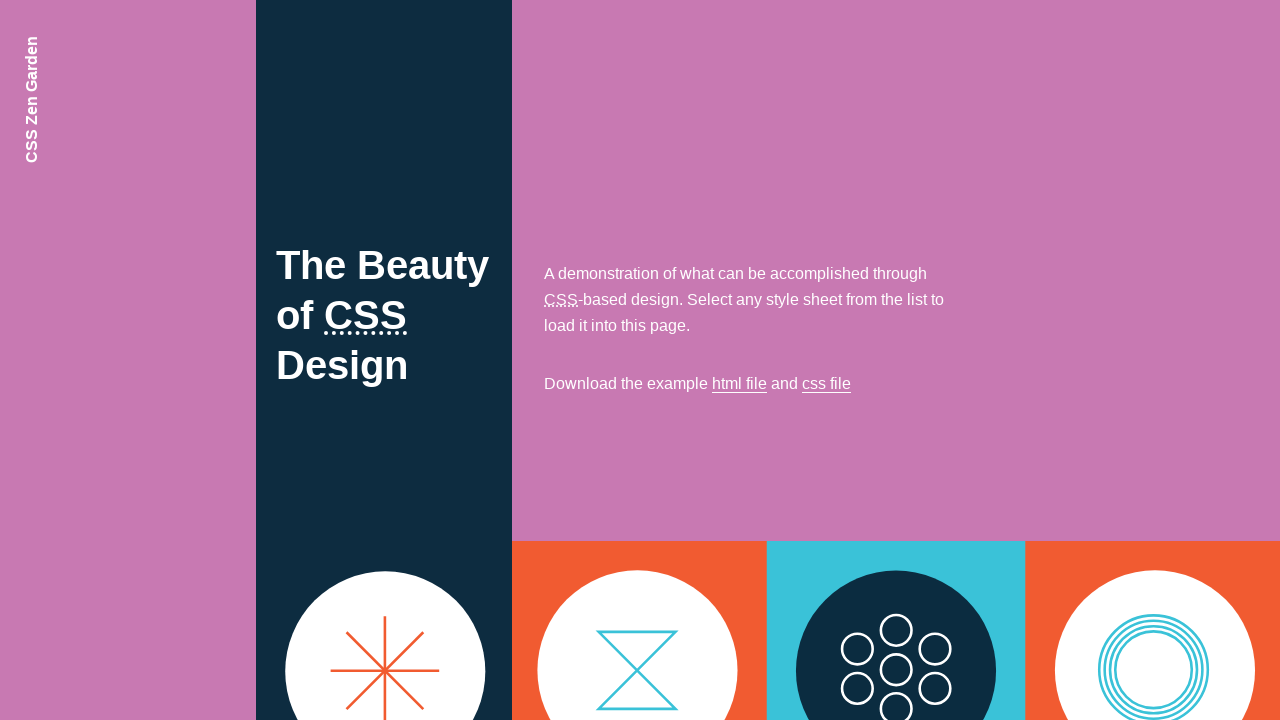

Page load pause completed
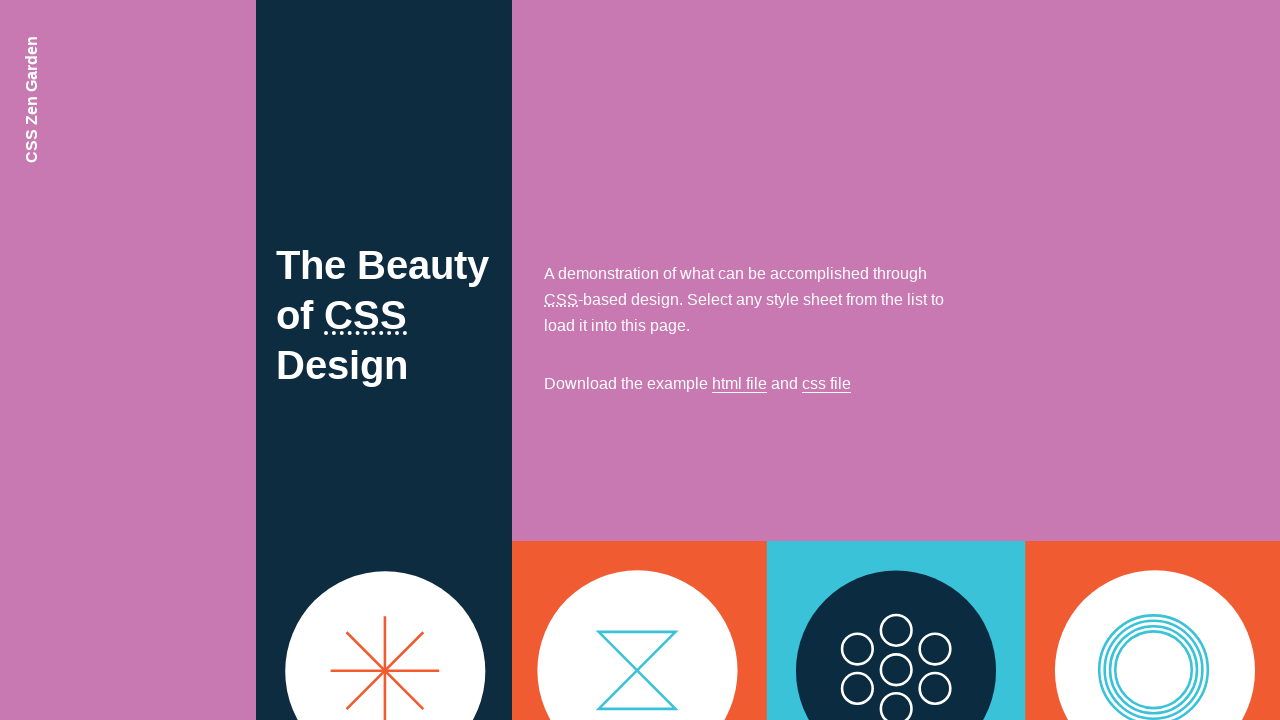

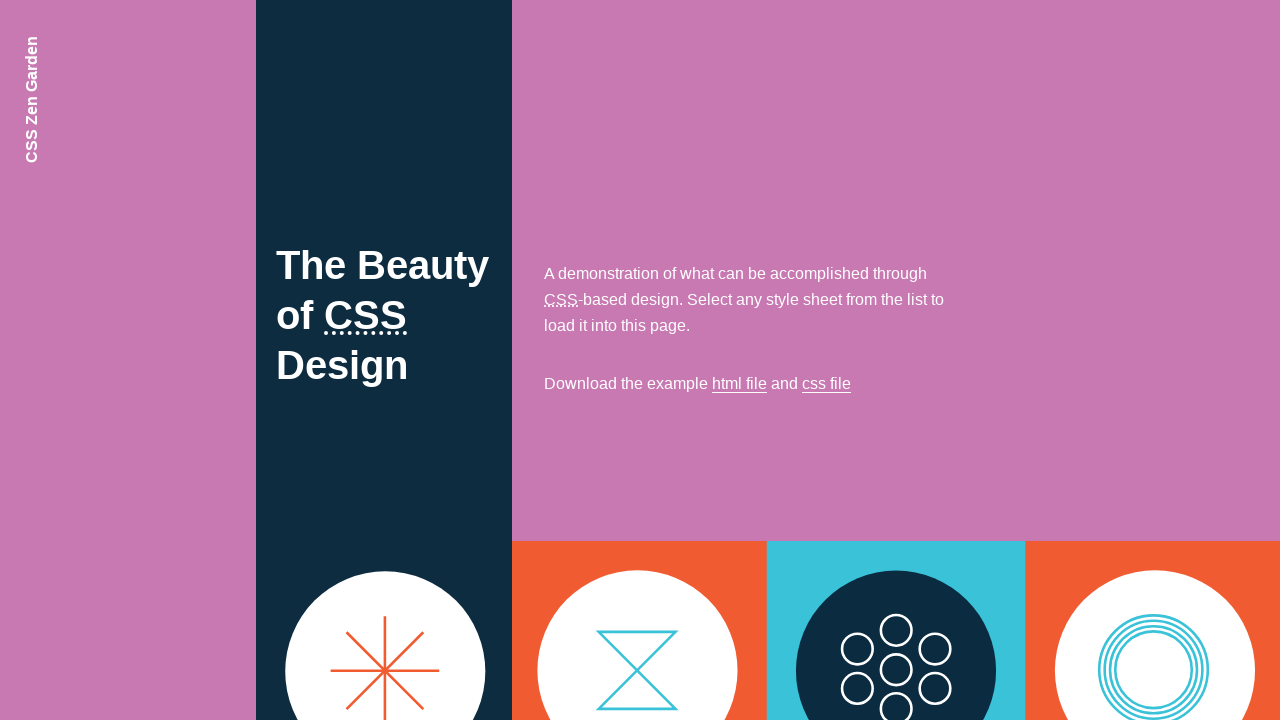